Tests dropdown selection functionality by selecting an option and verifying the selected value.

Starting URL: https://the-internet.herokuapp.com/dropdown

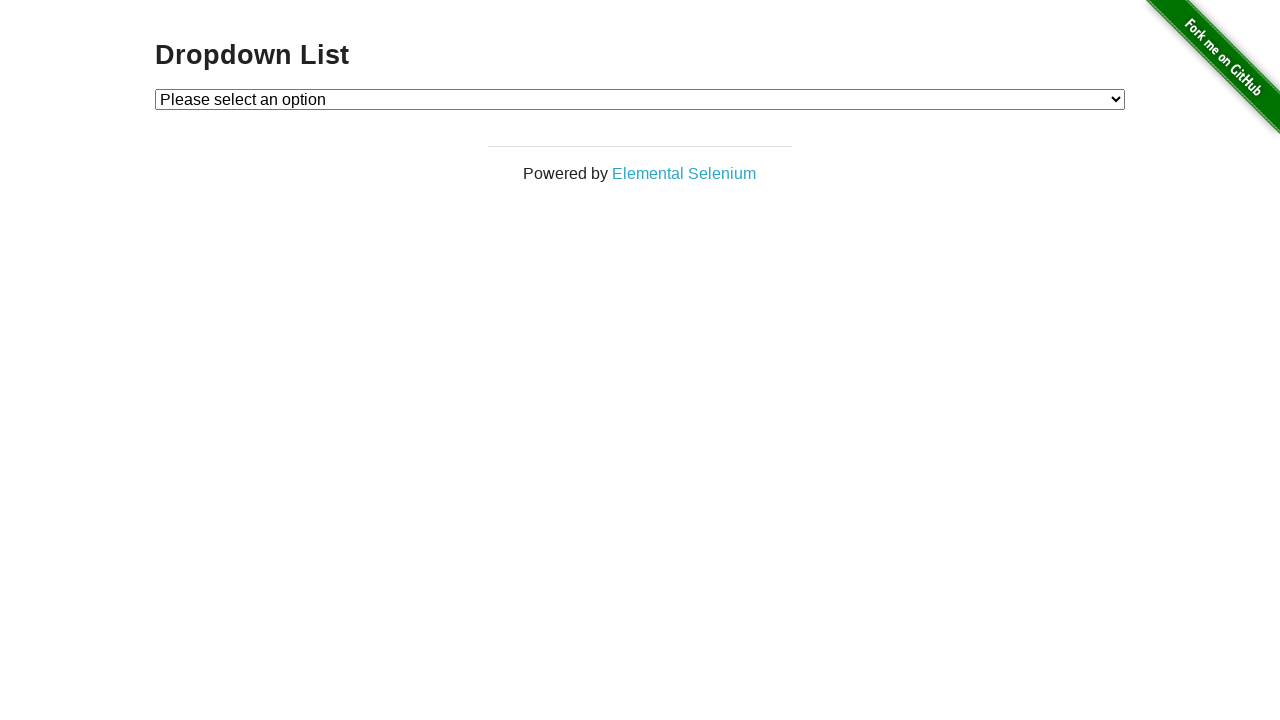

Selected 'Option 1' from dropdown on #dropdown
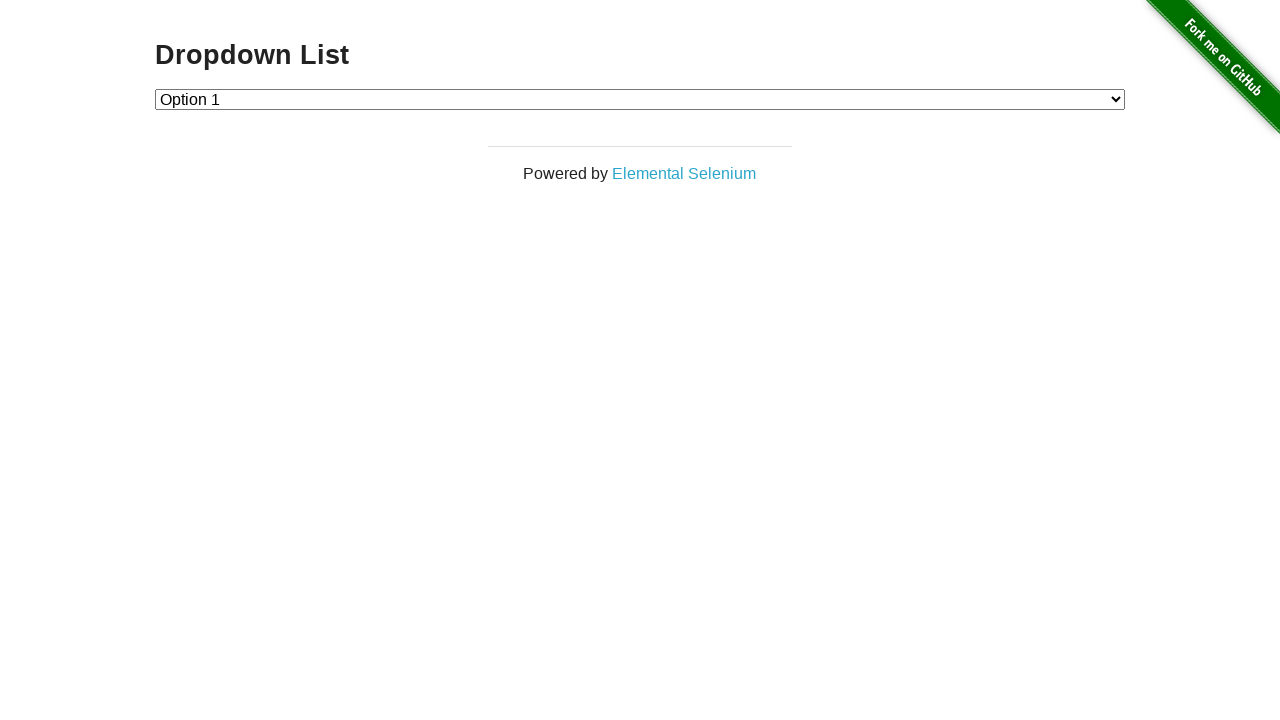

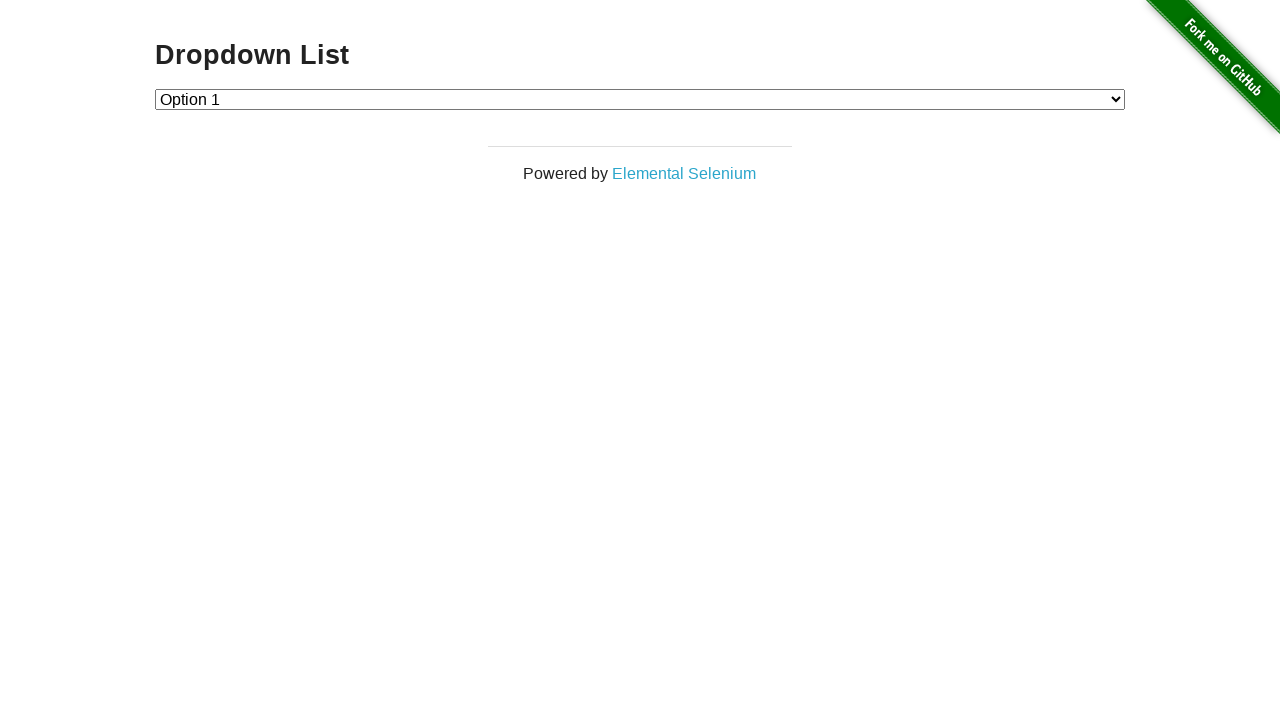